Tests multiplication with negative one as the multiplier

Starting URL: https://testsheepnz.github.io/BasicCalculator.html

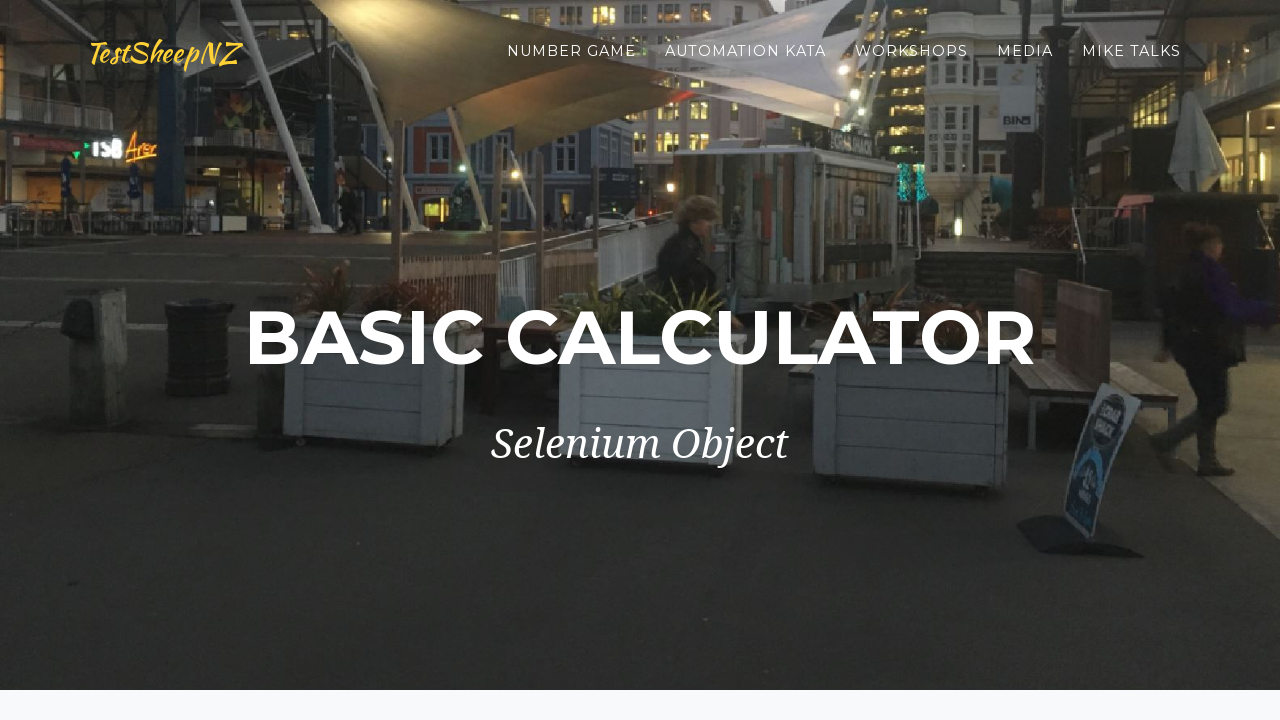

Entered first number 16 into the number1Field on #number1Field
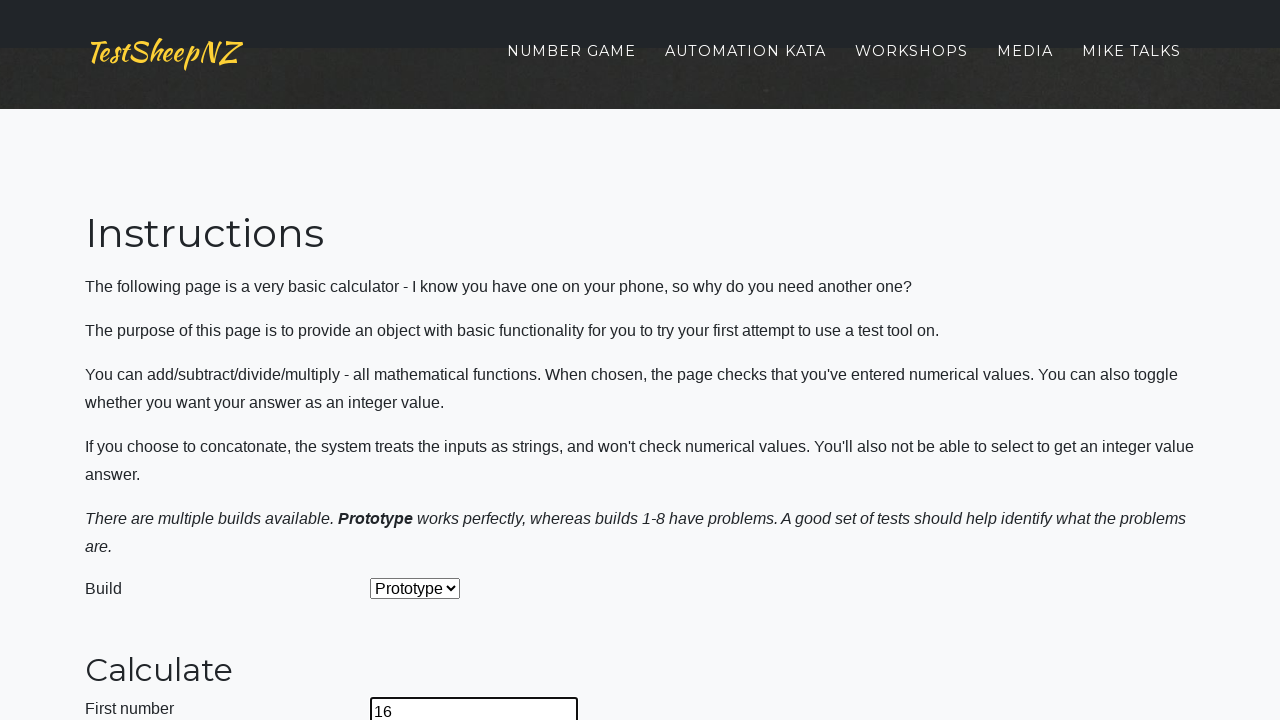

Entered second number -1 into the number2Field on #number2Field
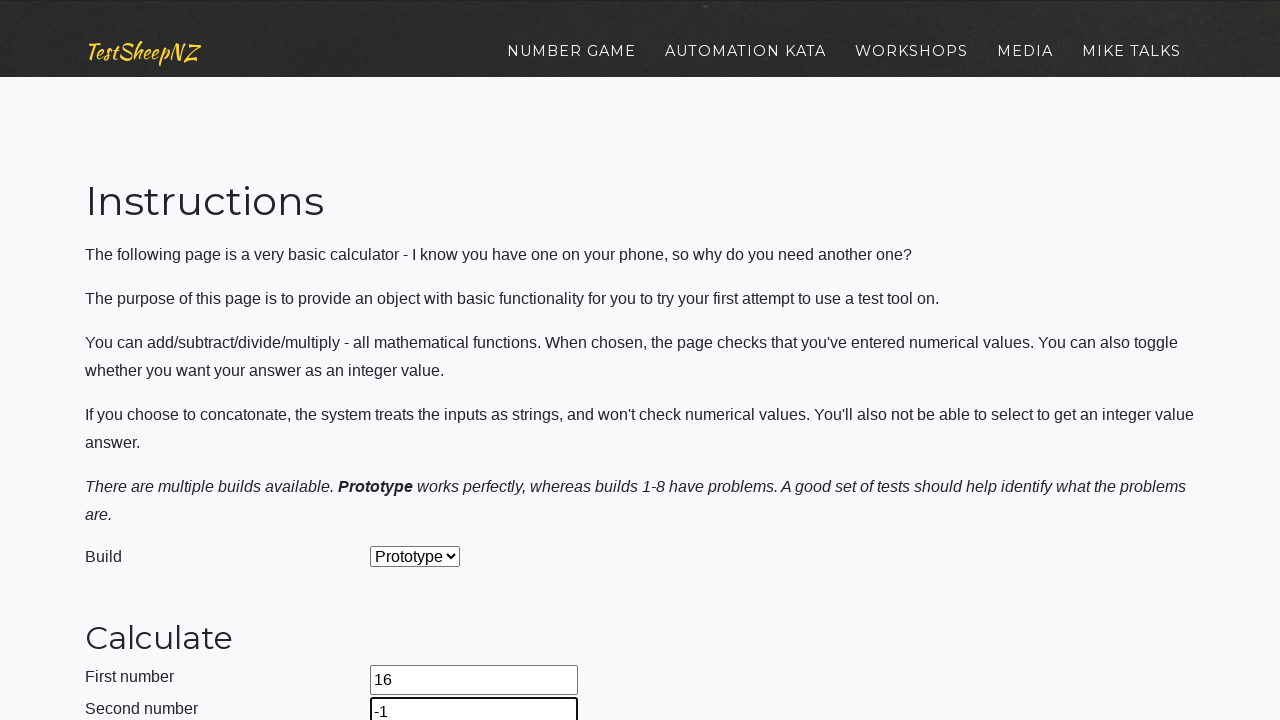

Selected Multiply operation from the dropdown on #selectOperationDropdown
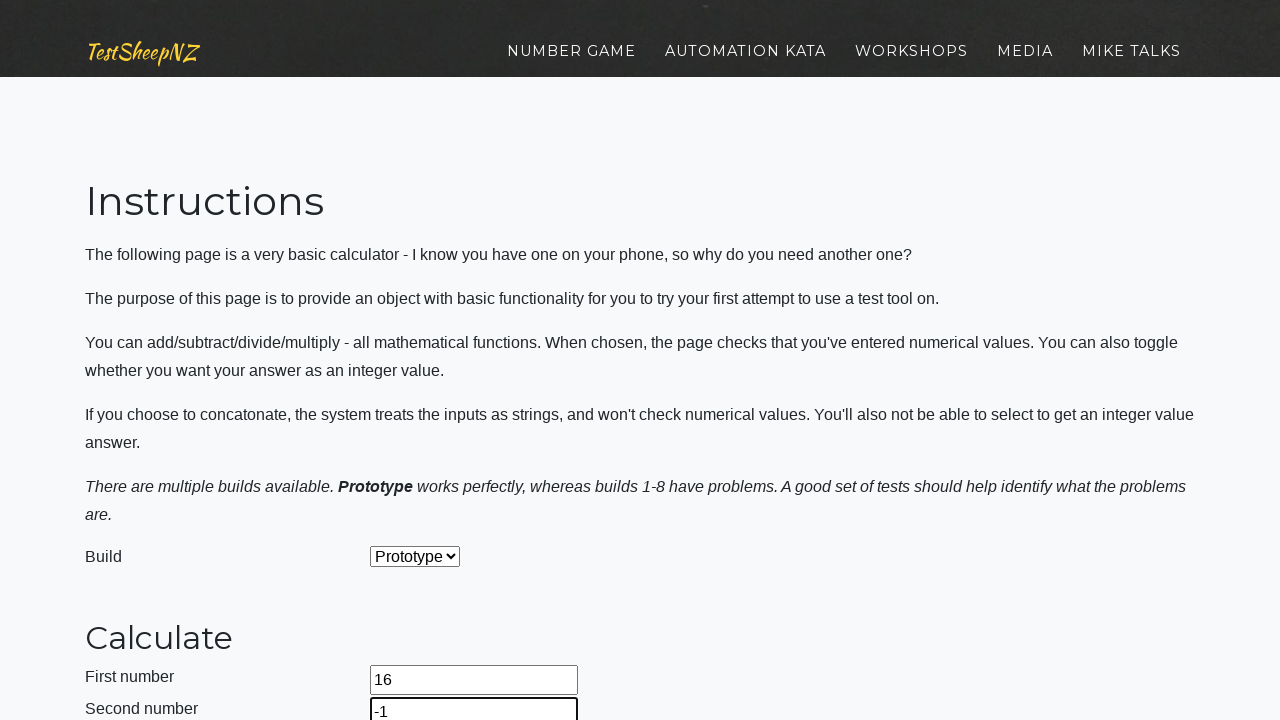

Clicked the calculate button at (422, 361) on #calculateButton
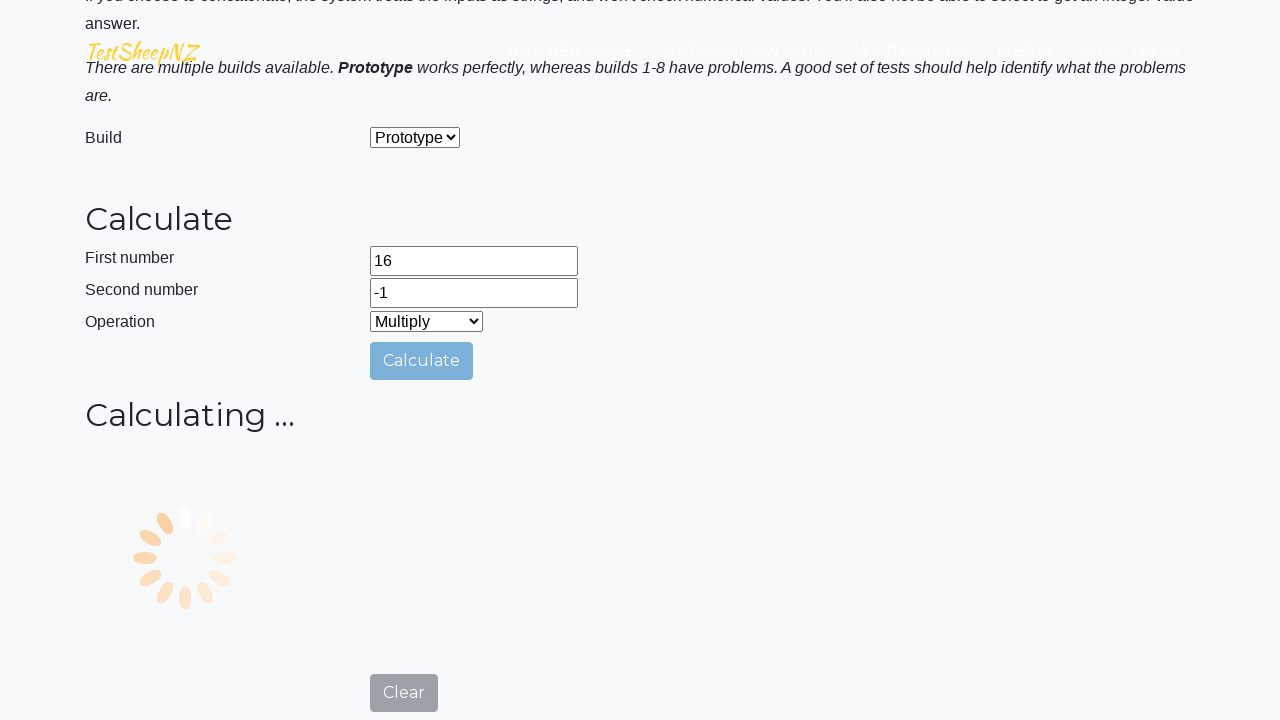

Result field loaded after calculation
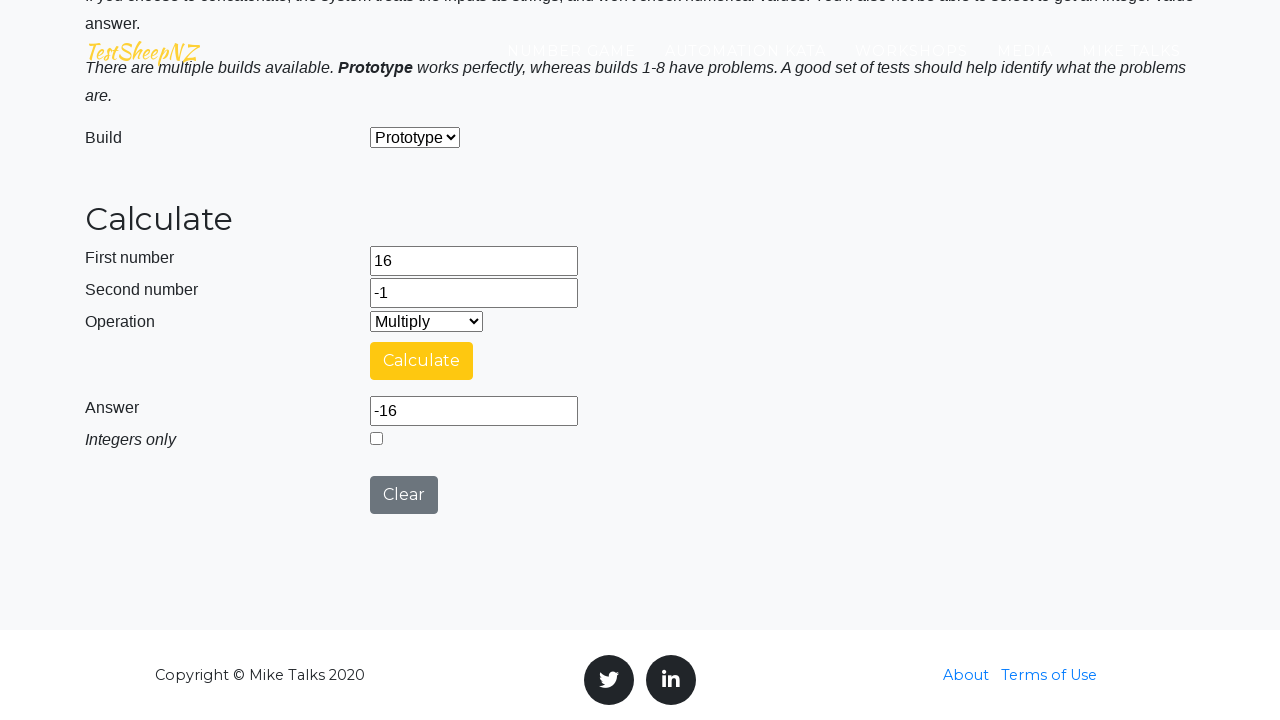

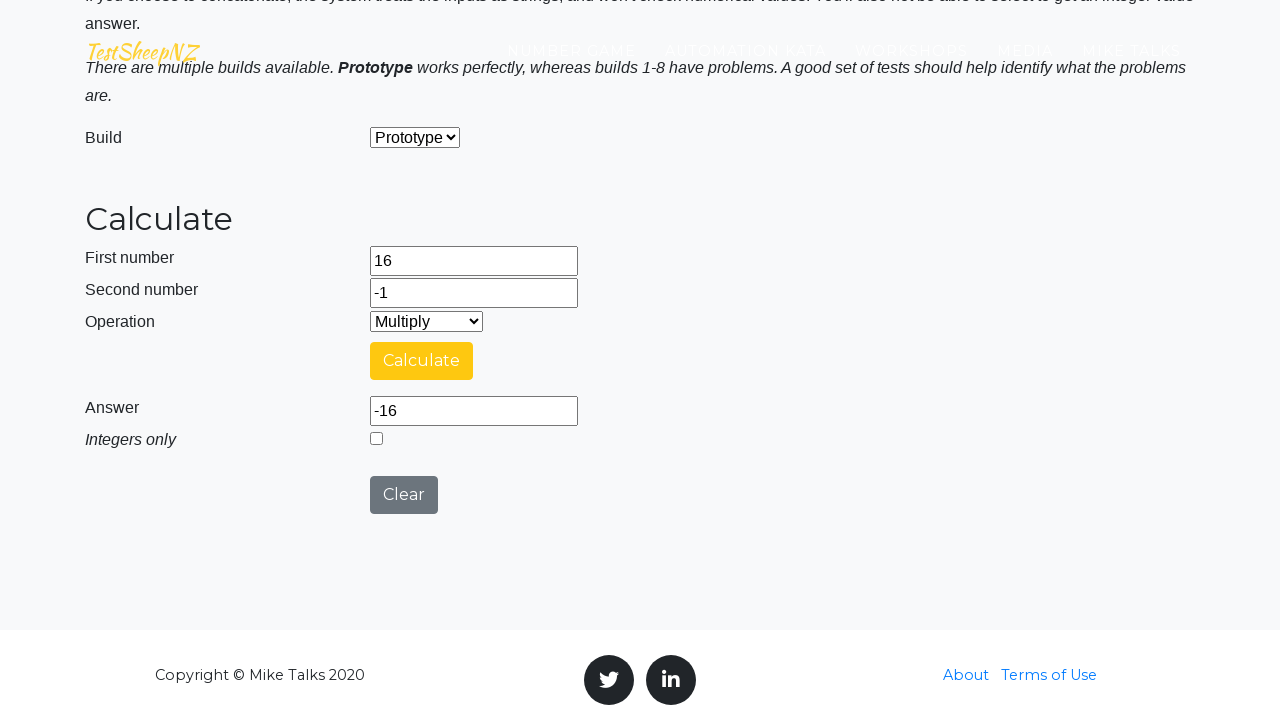